Tests successful login with valid username and password on the UI Testing Playground Sample App

Starting URL: http://uitestingplayground.com

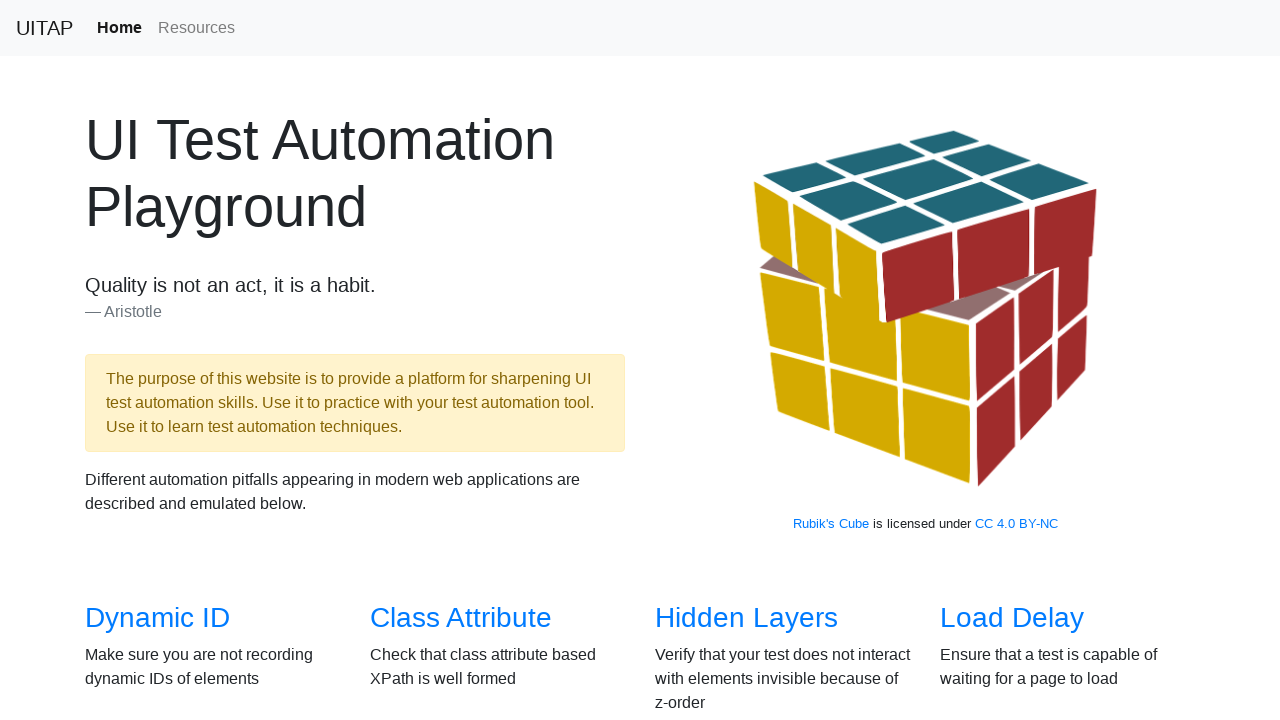

Clicked on Sample App link at (446, 360) on xpath=//a[contains(text(),'Sample App')]
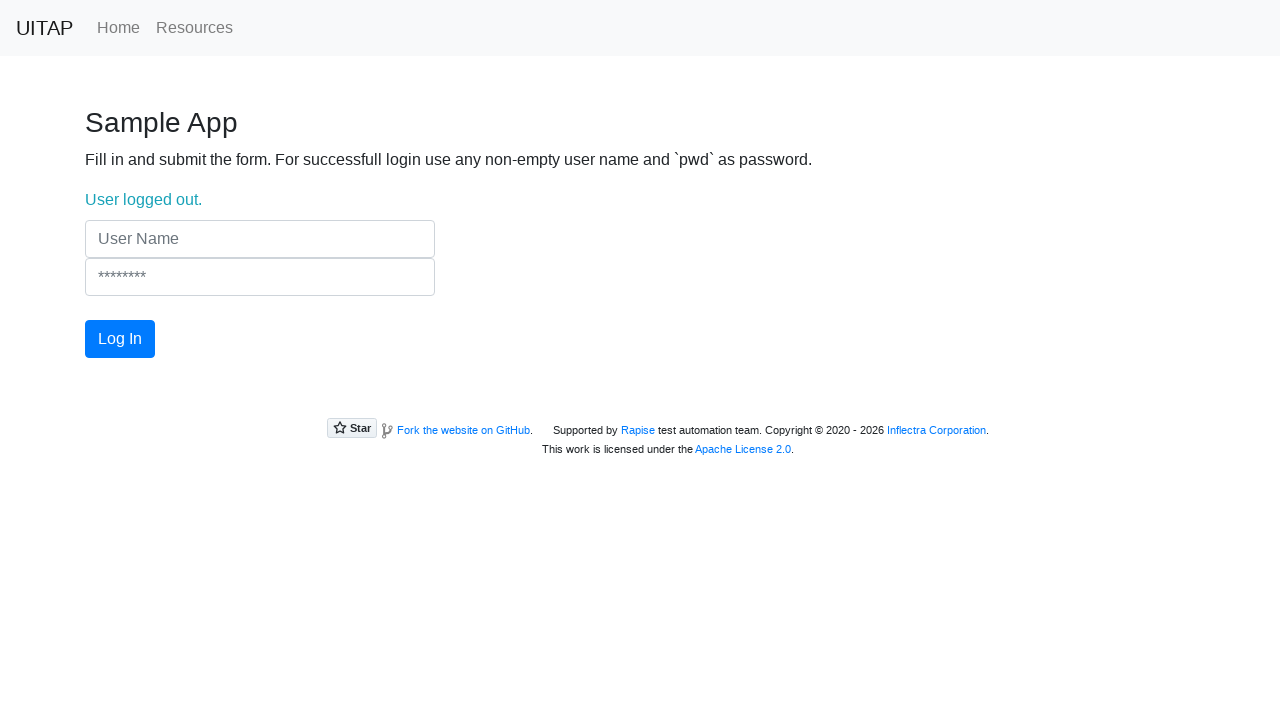

Filled username field with 'Premysl' on (//input[@class='form-control'])[1]
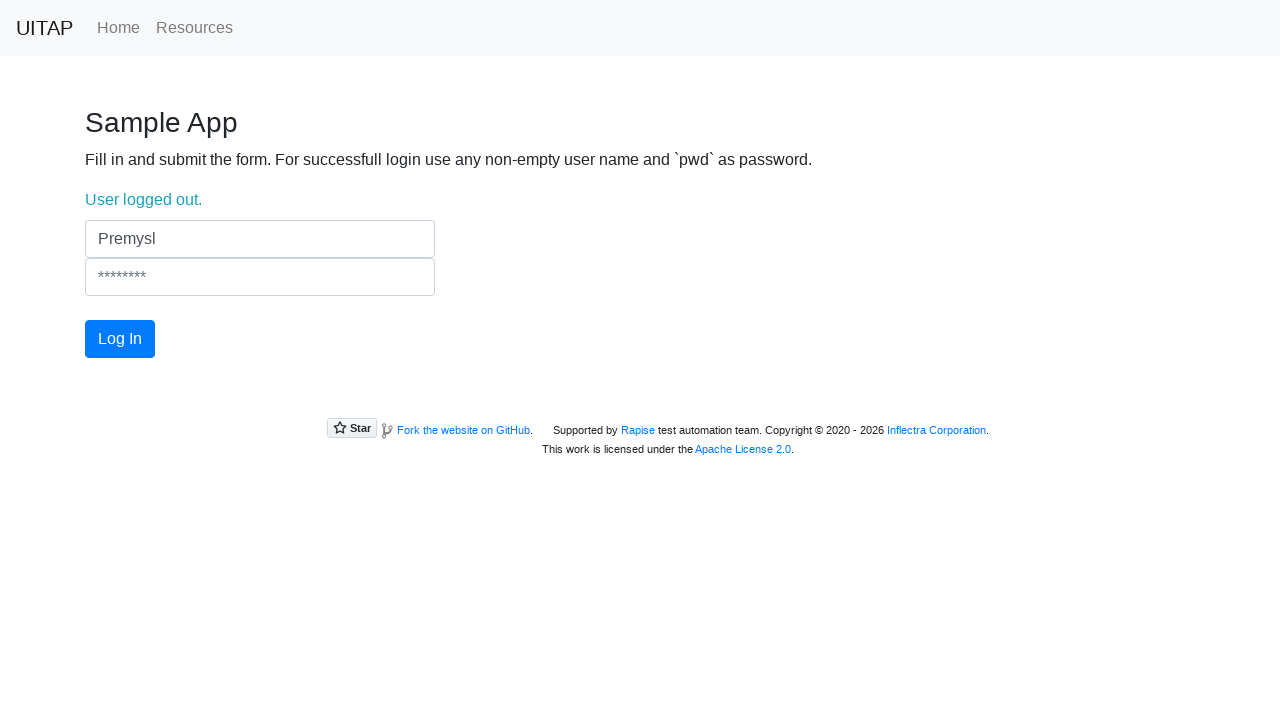

Filled password field with correct password on (//input[@class='form-control'])[2]
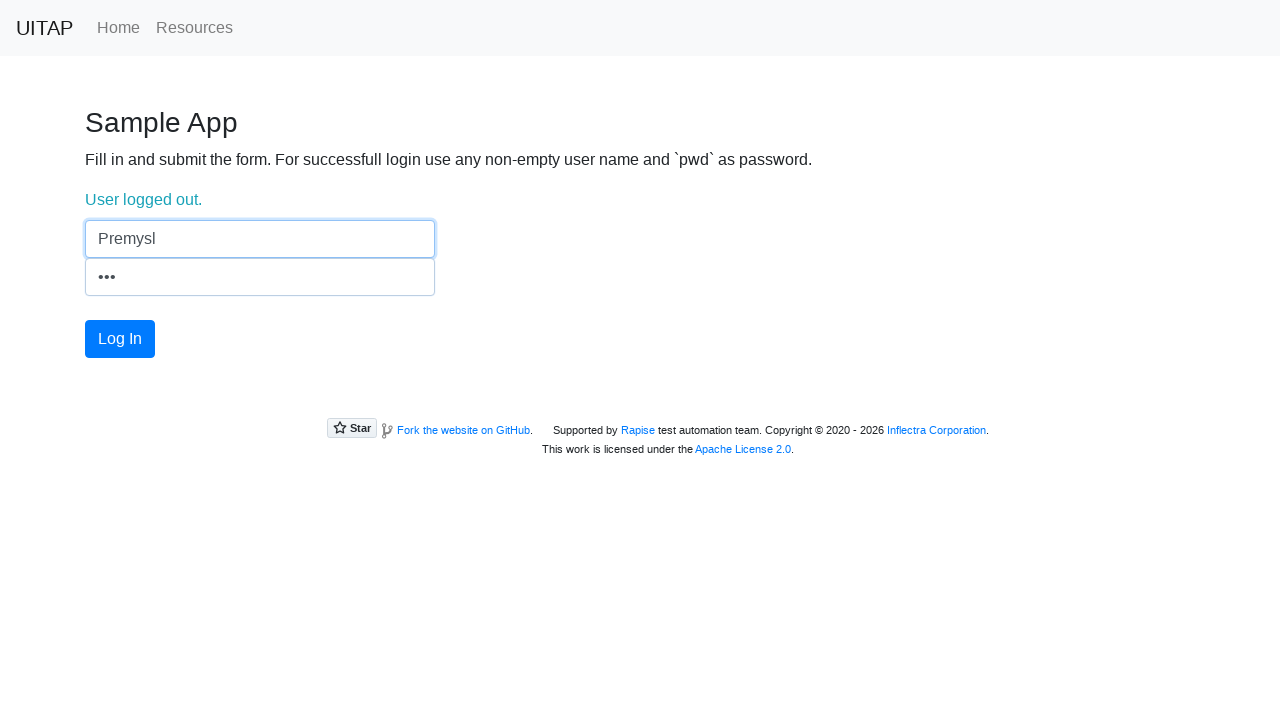

Clicked login button at (120, 339) on #login
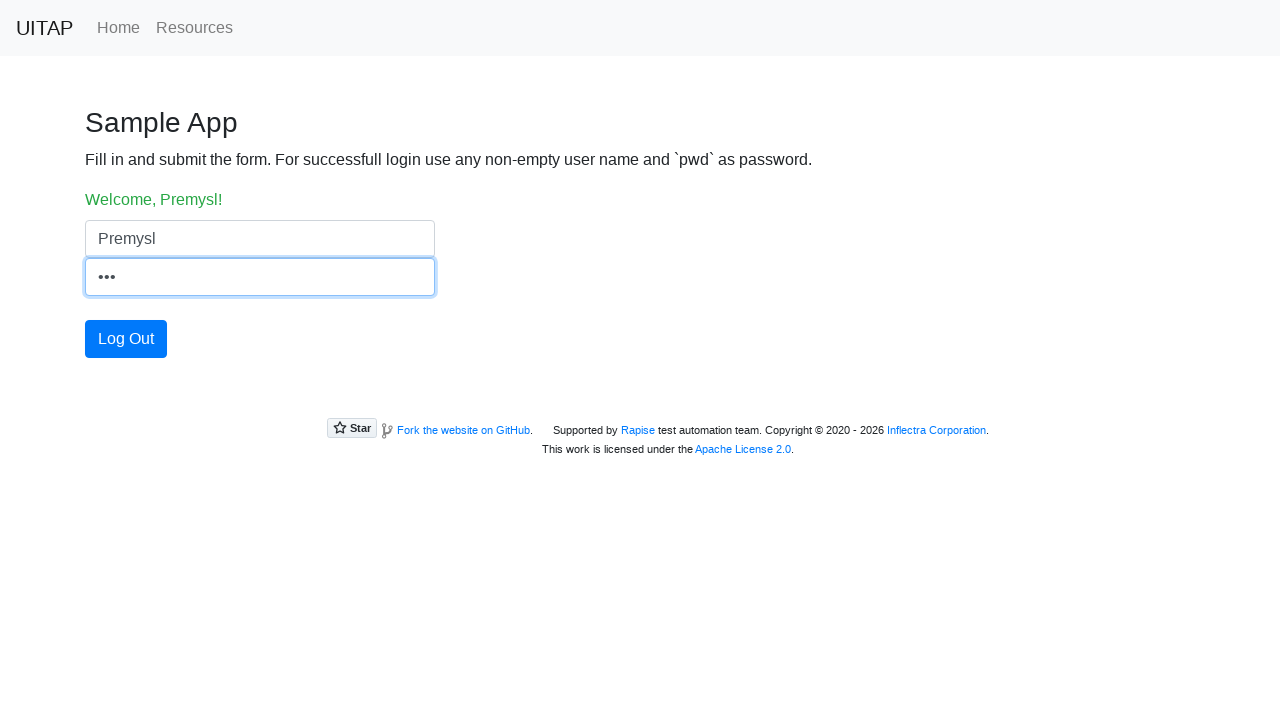

Welcome message displayed - login successful
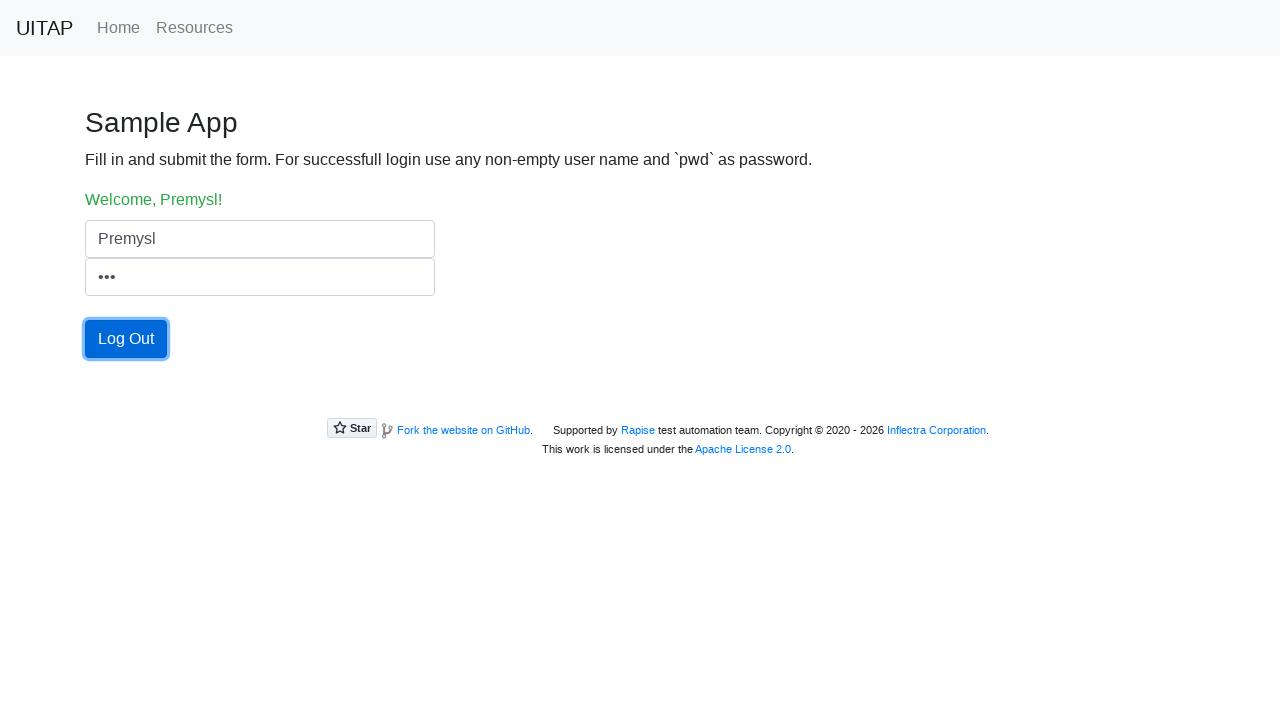

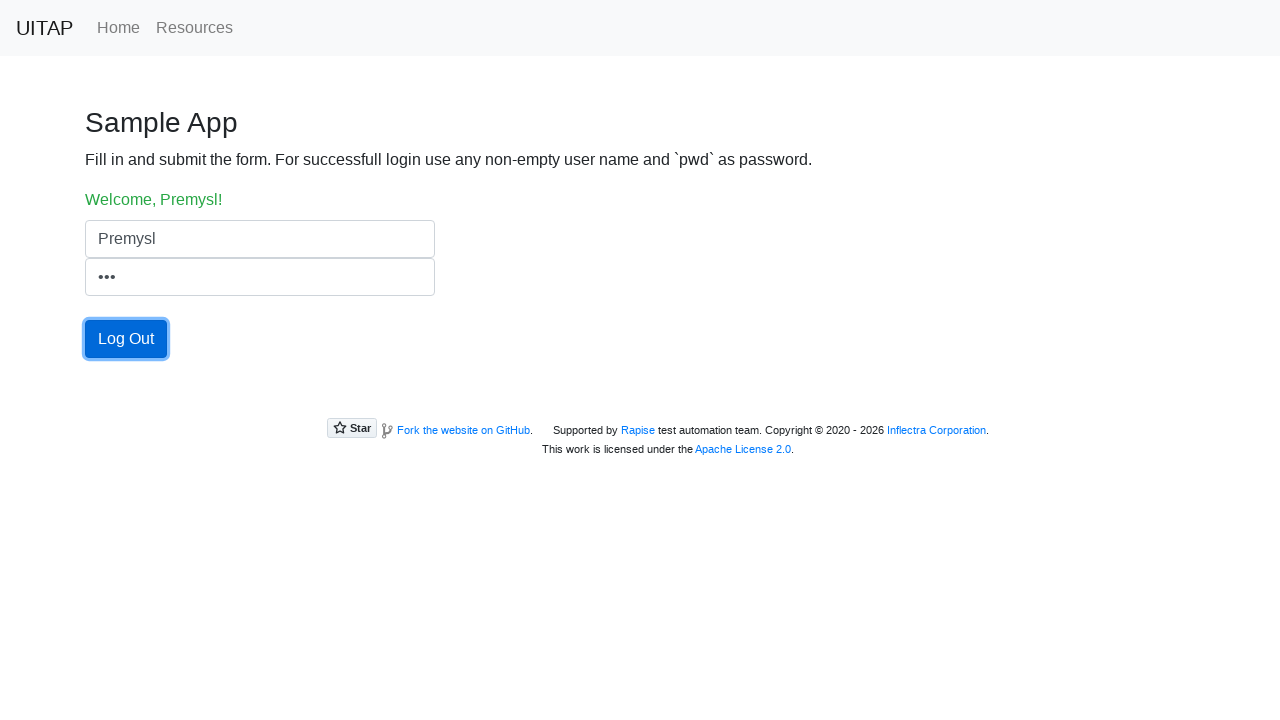